Navigates to the Labirint.ru Russian bookstore website and verifies the page loads successfully

Starting URL: https://www.labirint.ru/

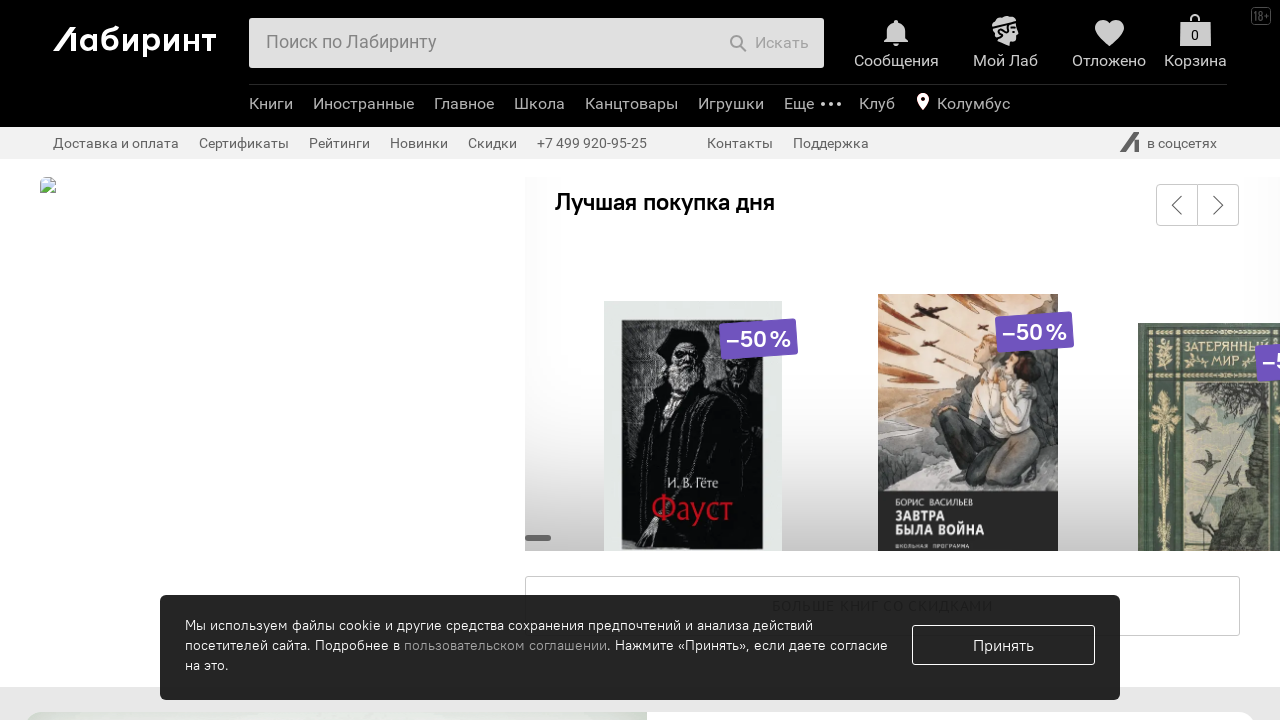

Navigated to Labirint.ru Russian bookstore website
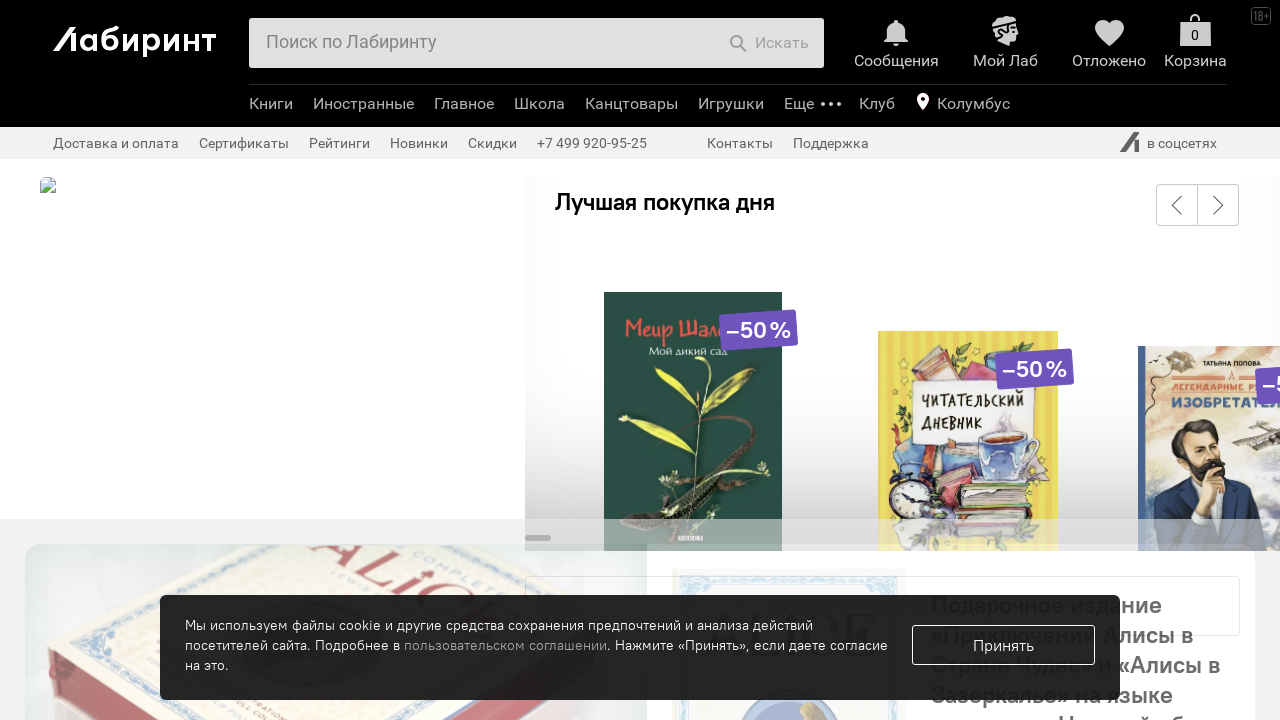

Page DOM content fully loaded
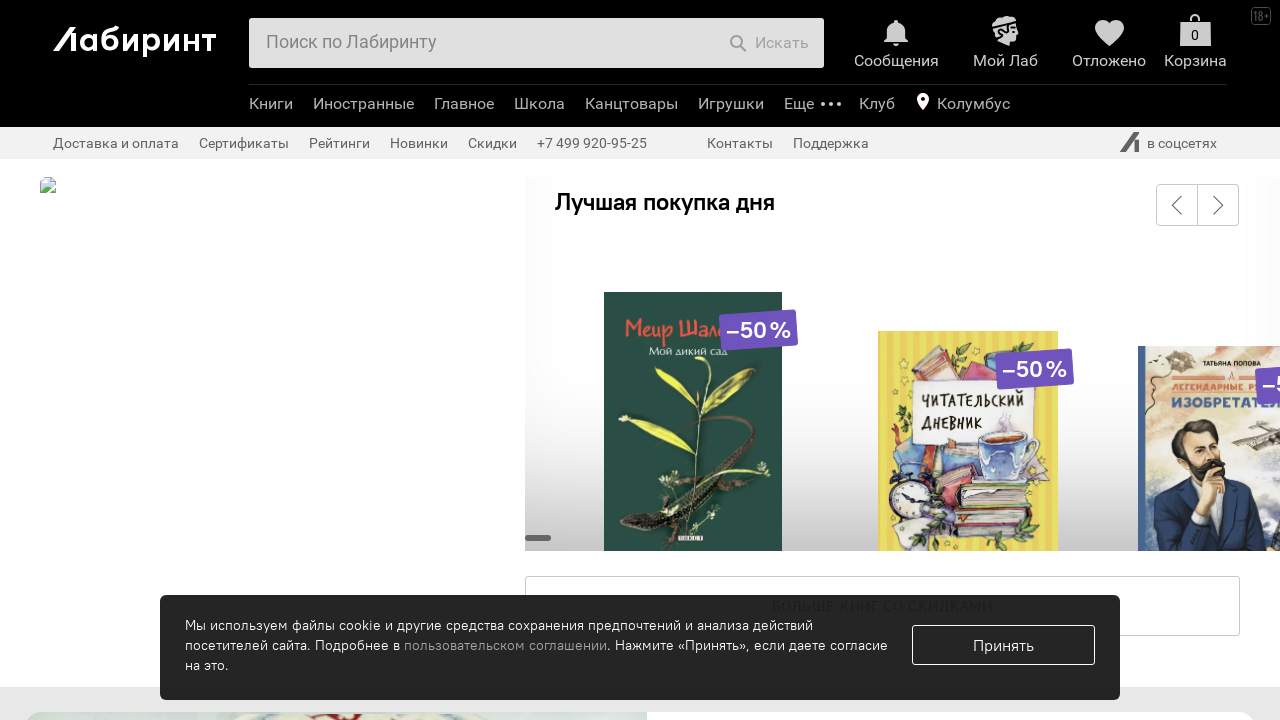

Page title verified - page loaded successfully
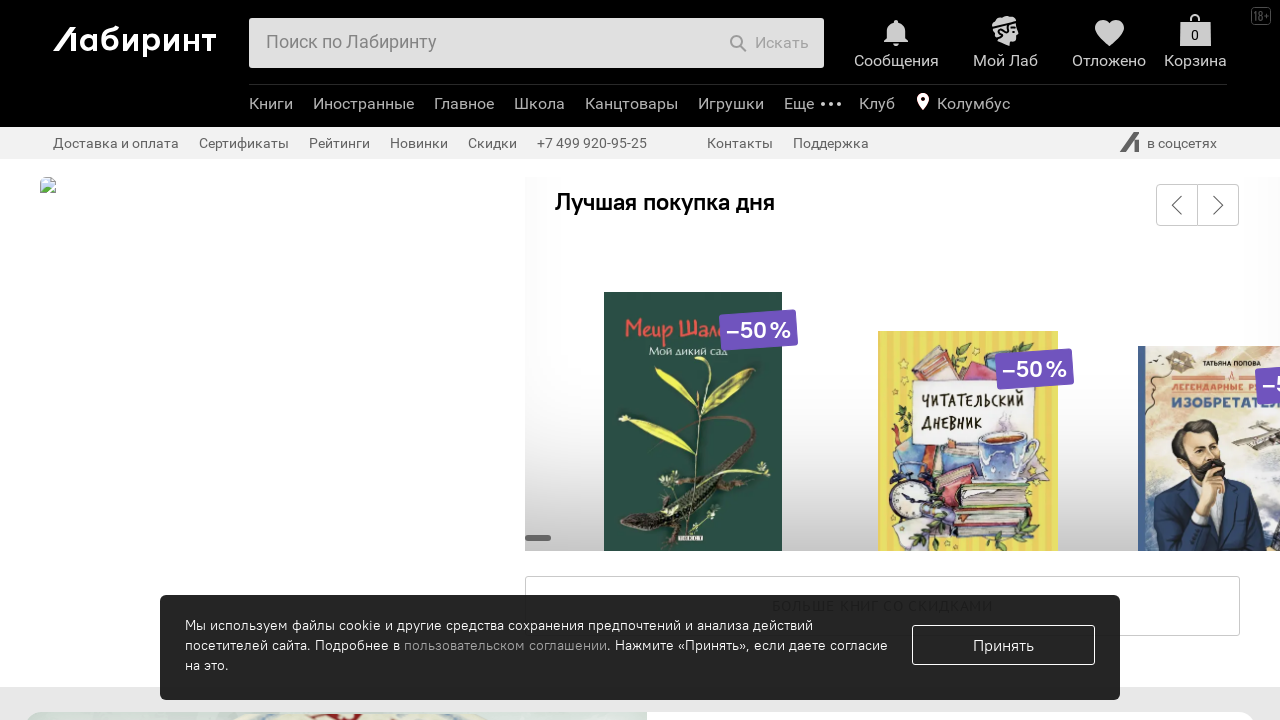

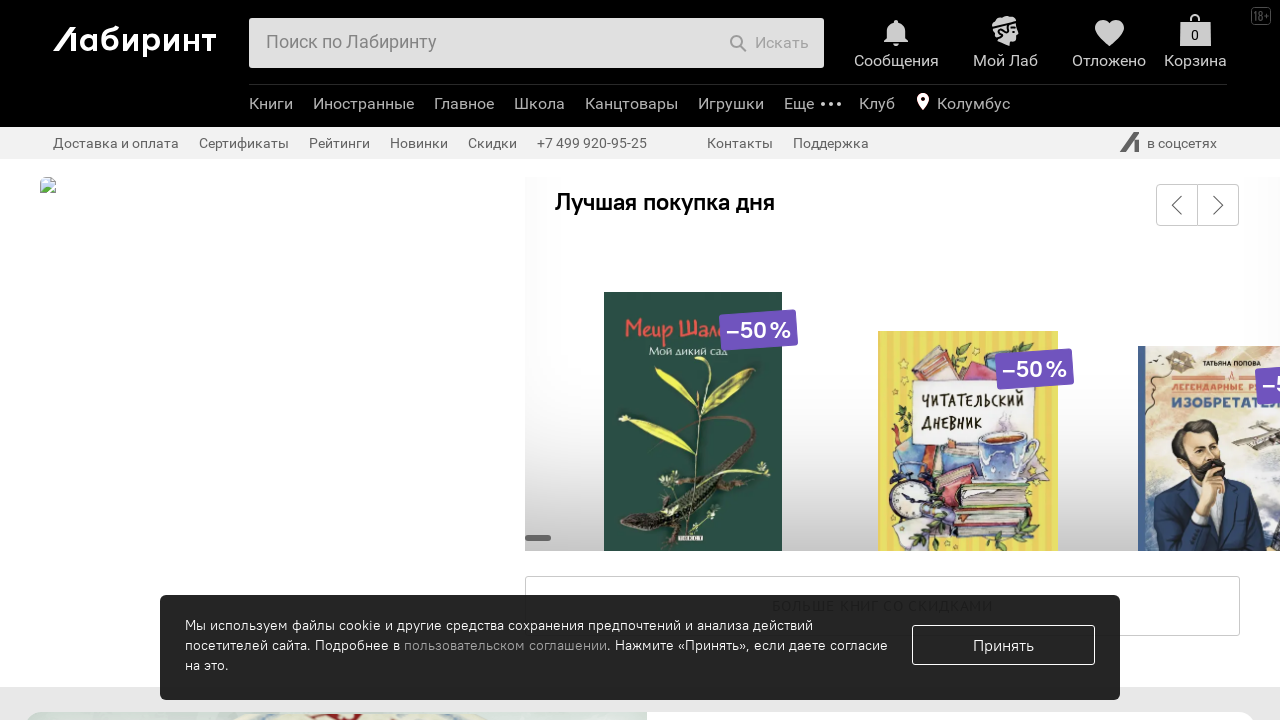